Tests the coordinate lookup functionality by entering an address and retrieving the longitude value from the geocoding website.

Starting URL: https://www.coordenadas-gps.com

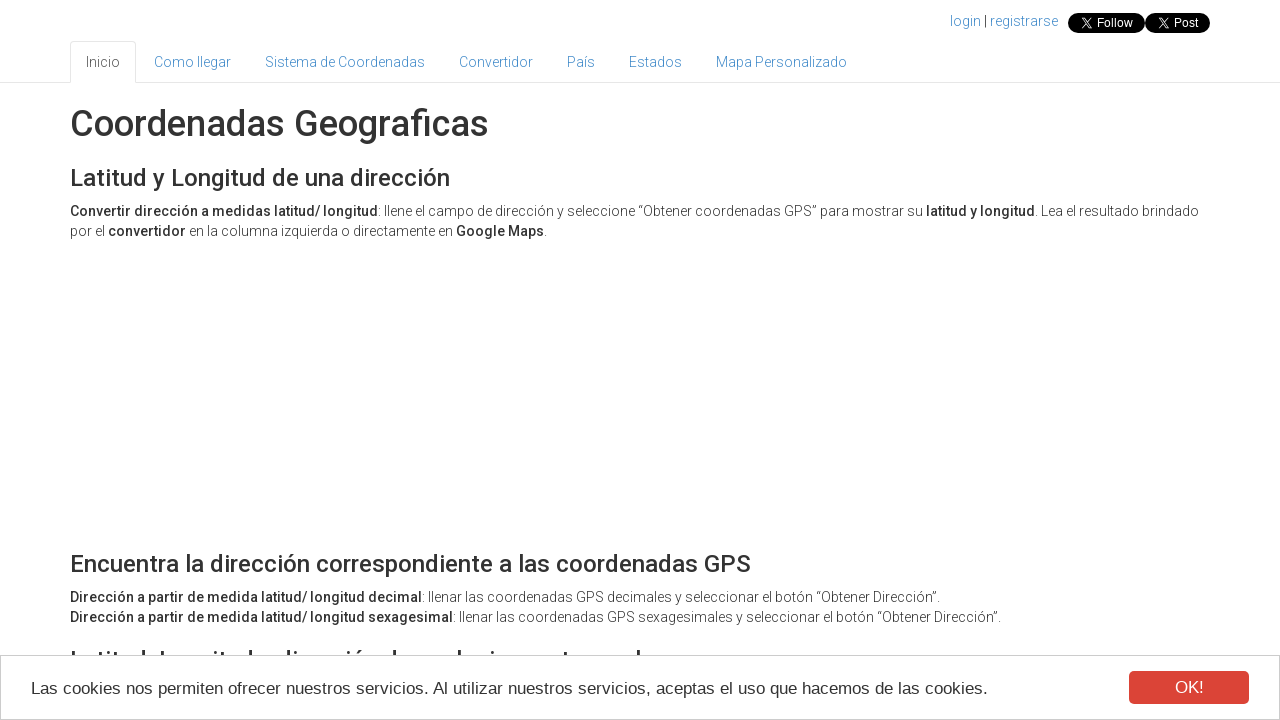

Address input field loaded on geocoding website
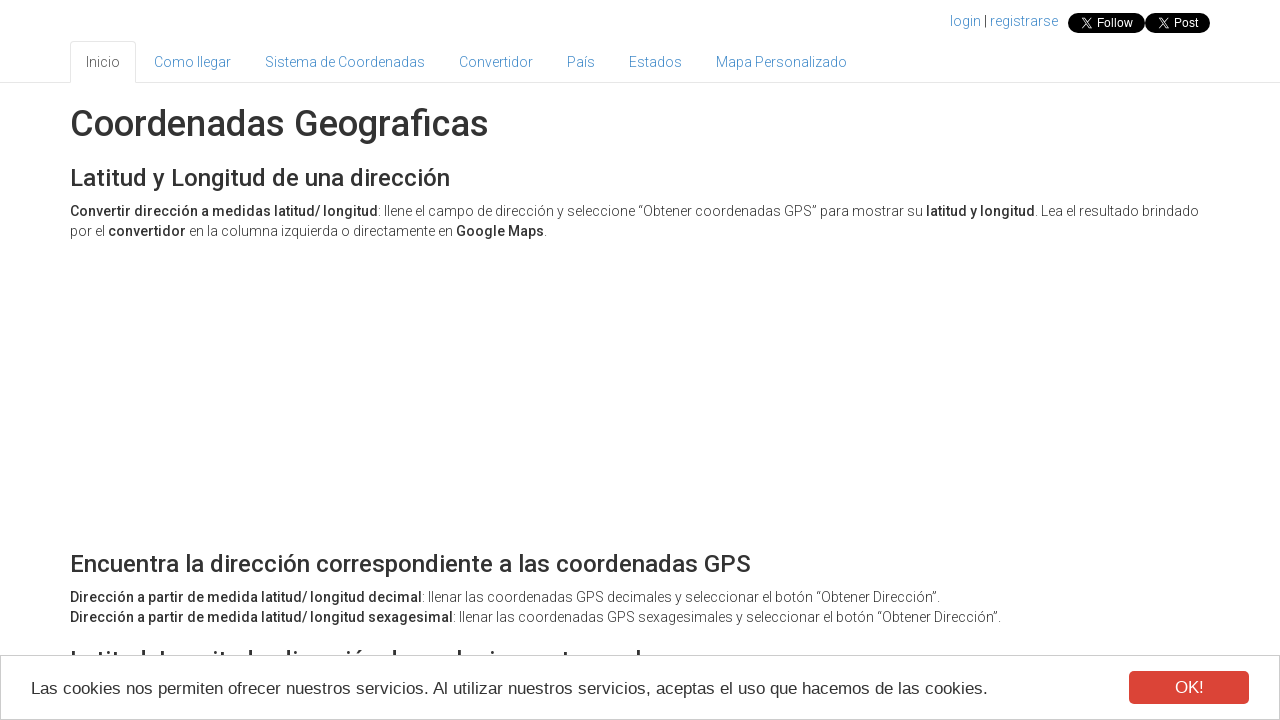

Entered address 'Plaza de España 1, Barcelona, Spain' in the address field on #address
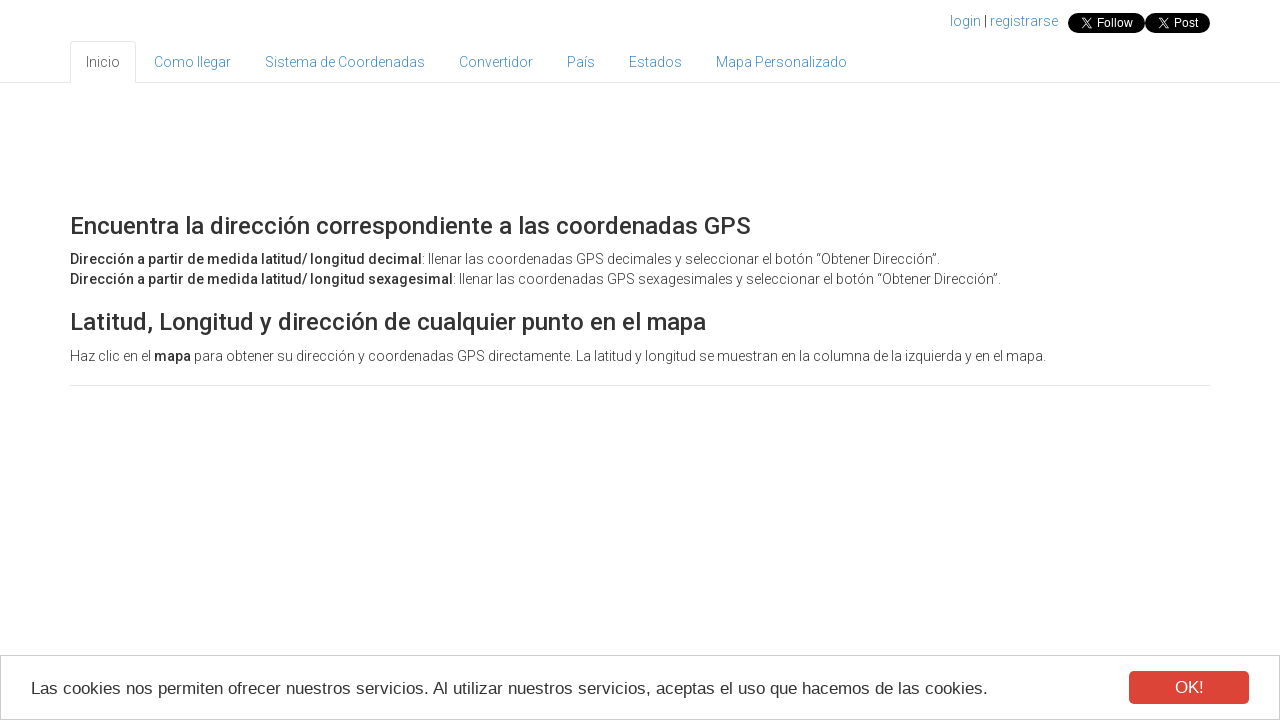

Clicked the geocode button to retrieve coordinates at (266, 361) on button.btn.btn-primary[onclick='codeAddress()']
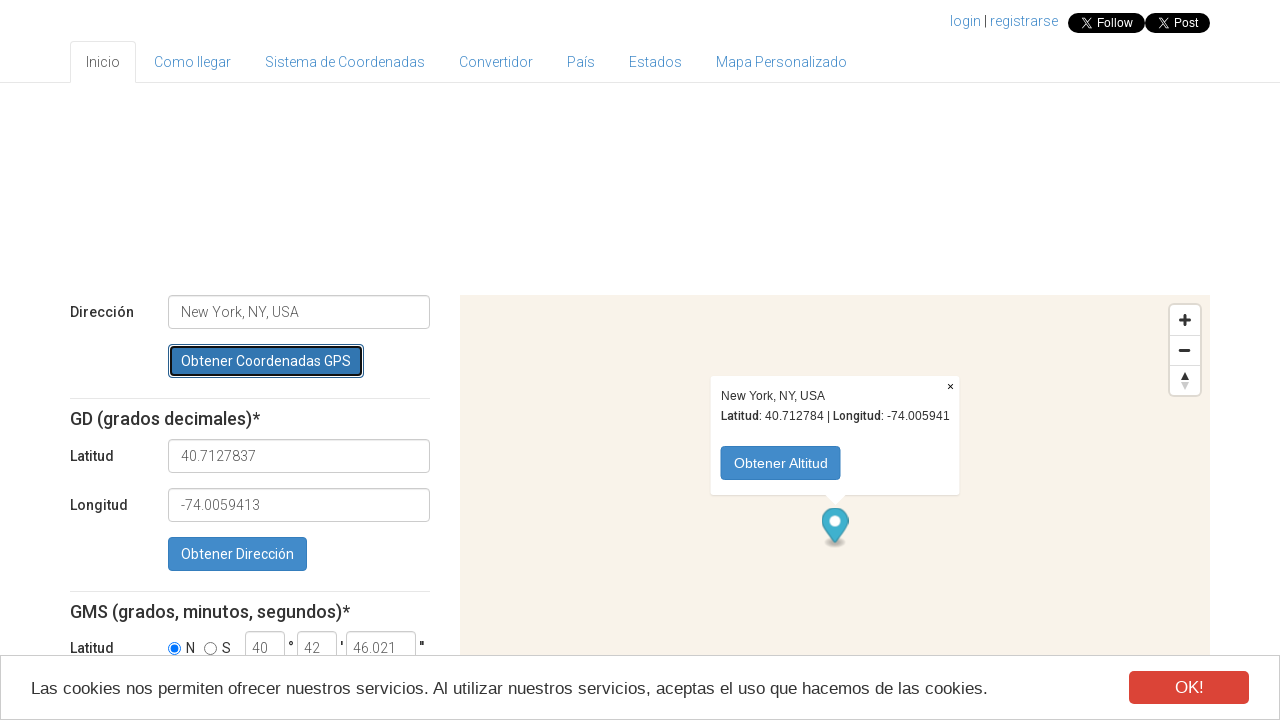

Longitude field became available
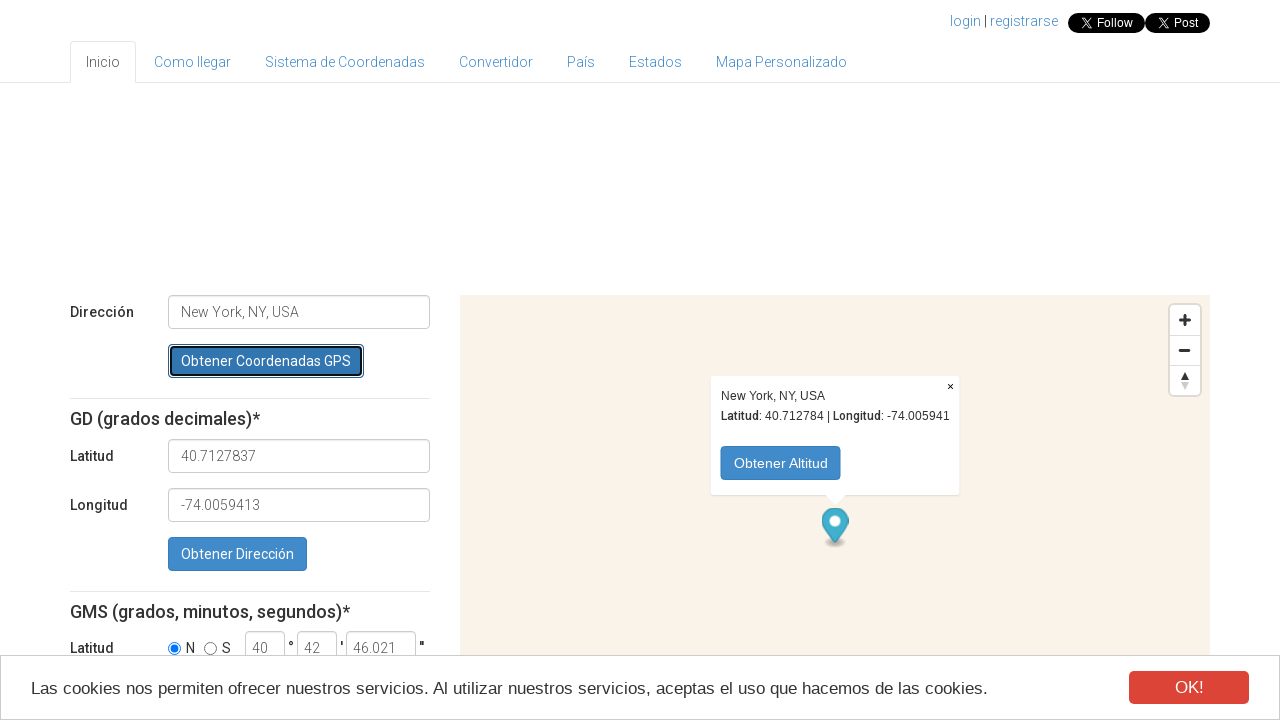

Waited 3 seconds for geocoding to complete
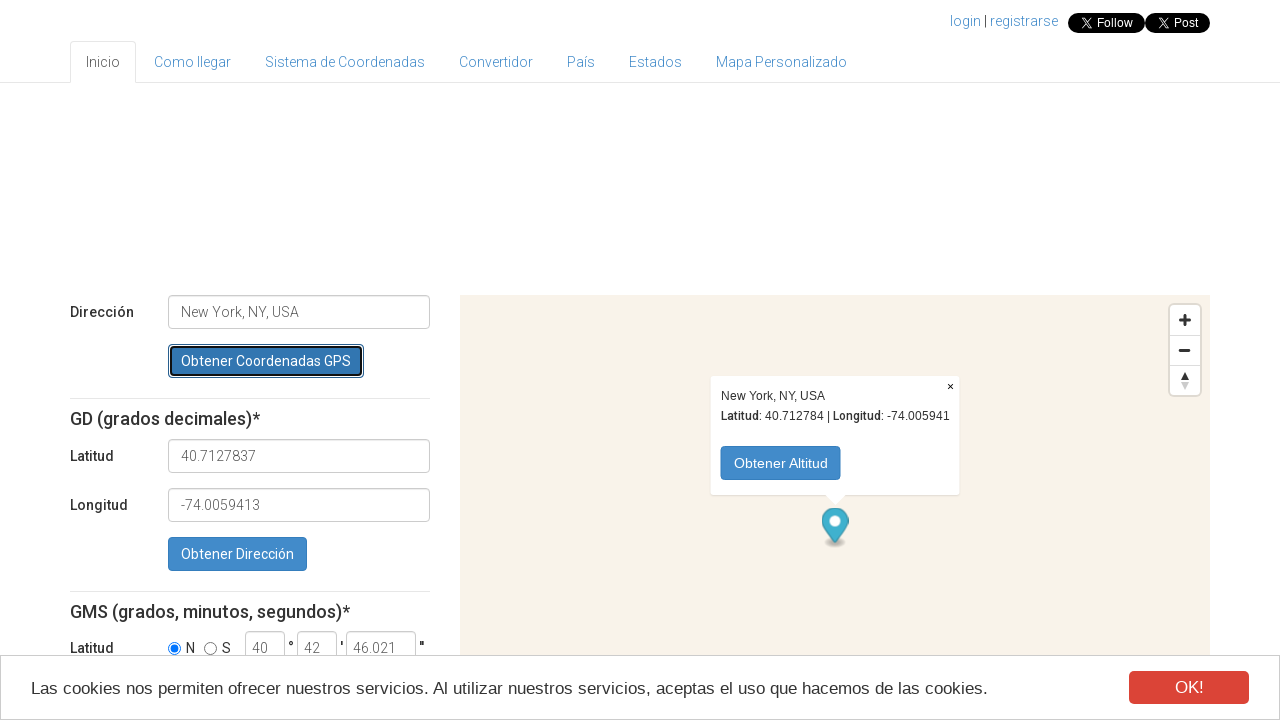

Longitude input field is visible and ready
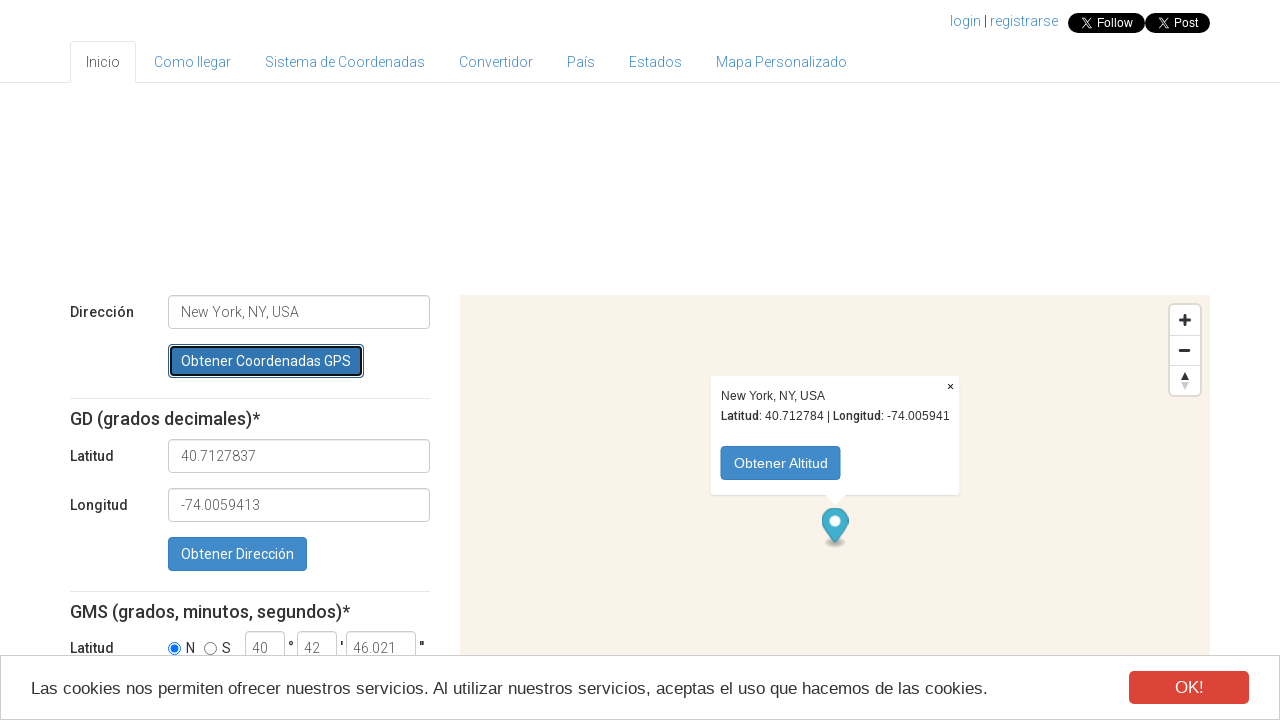

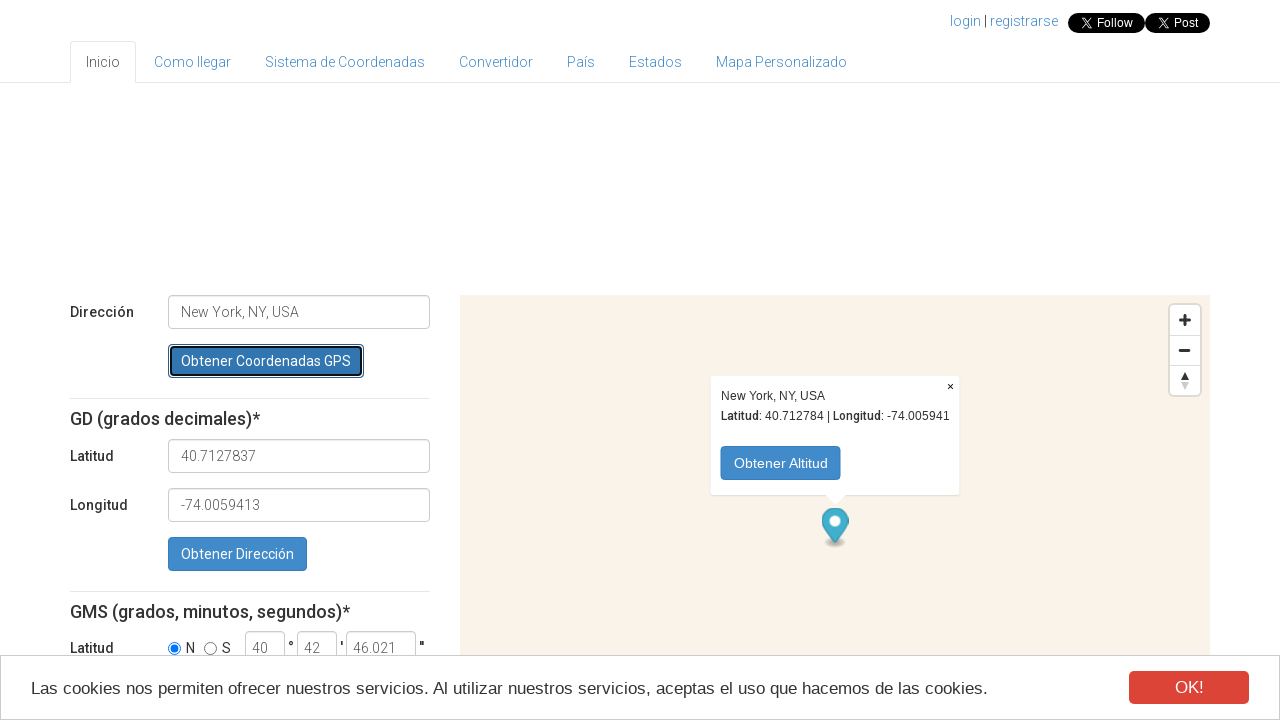